Tests registration validation by submitting form without first and last name fields

Starting URL: https://www.sharelane.com/cgi-bin/register.py

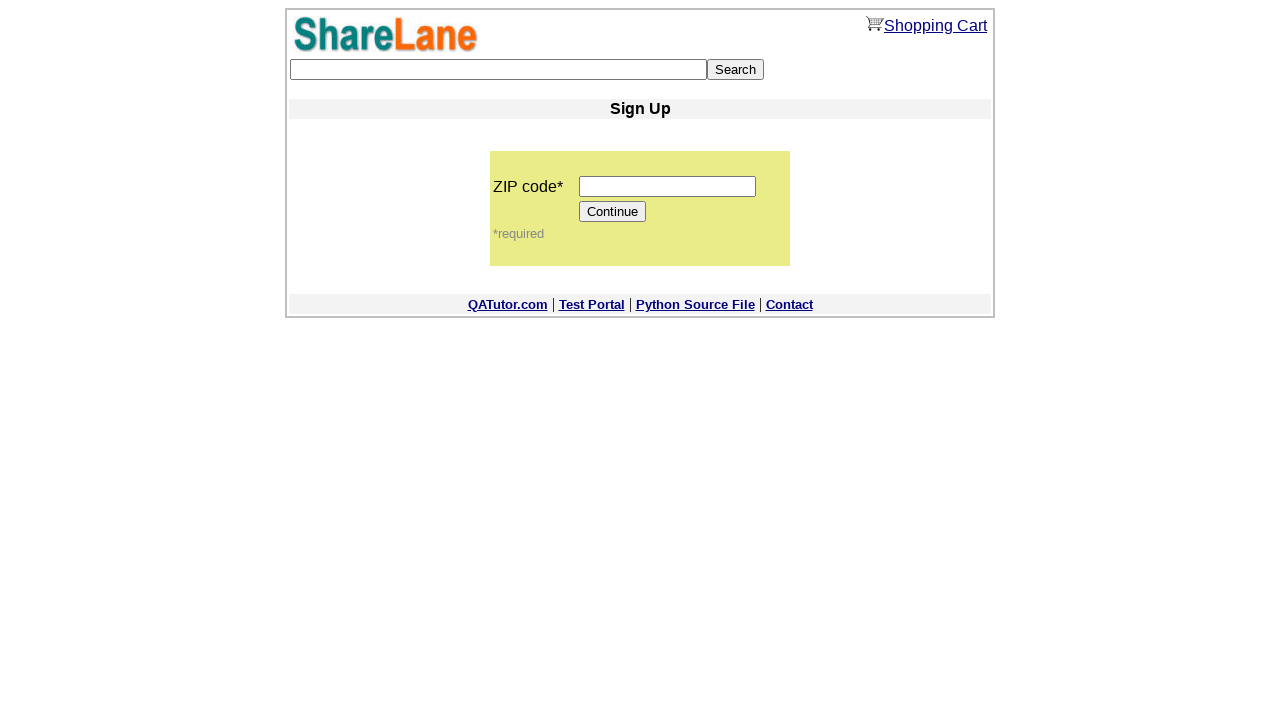

Filled zip code field with '11111' on input[name='zip_code']
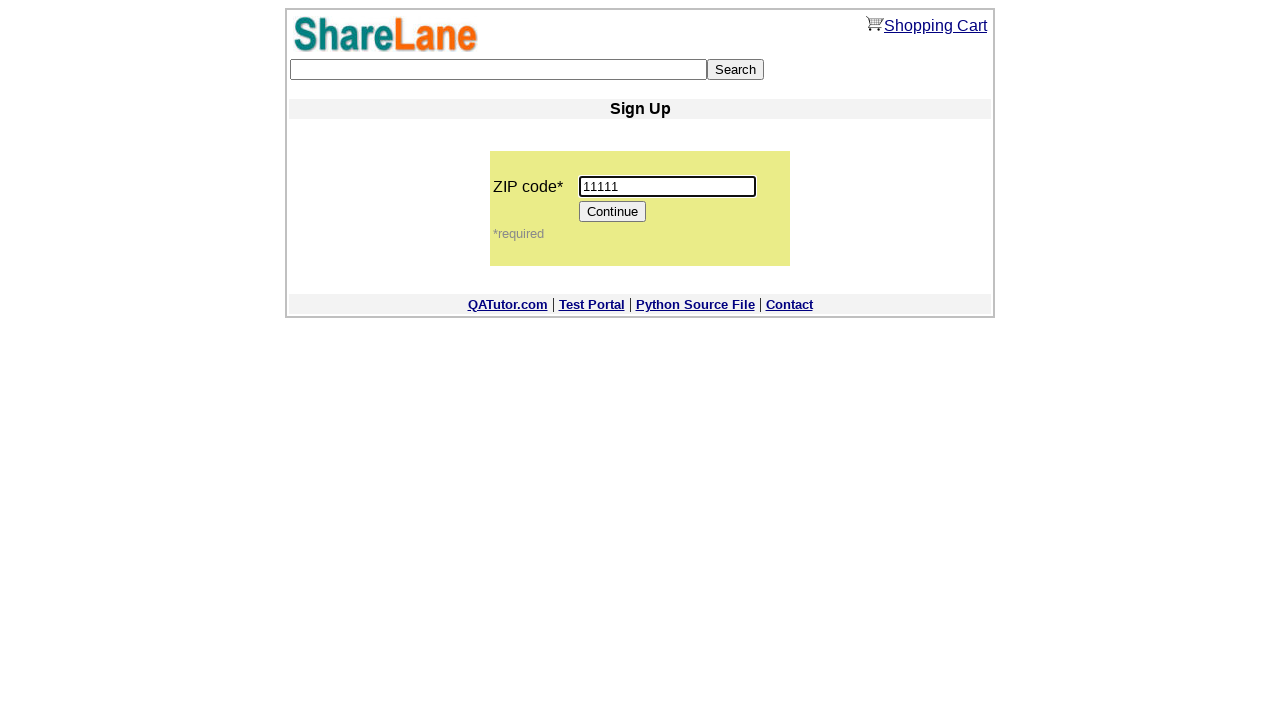

Clicked Continue button at (613, 212) on input[value='Continue']
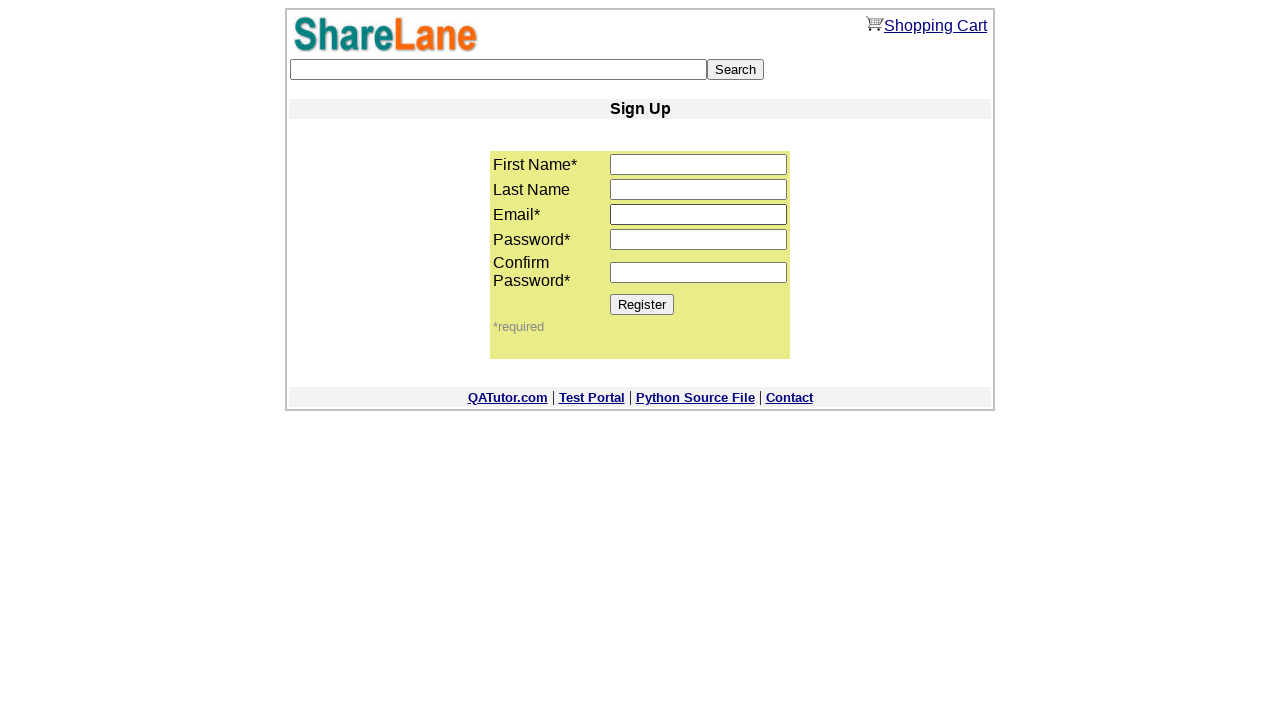

Filled email field with 'nastia@gmail.com' on input[name='email']
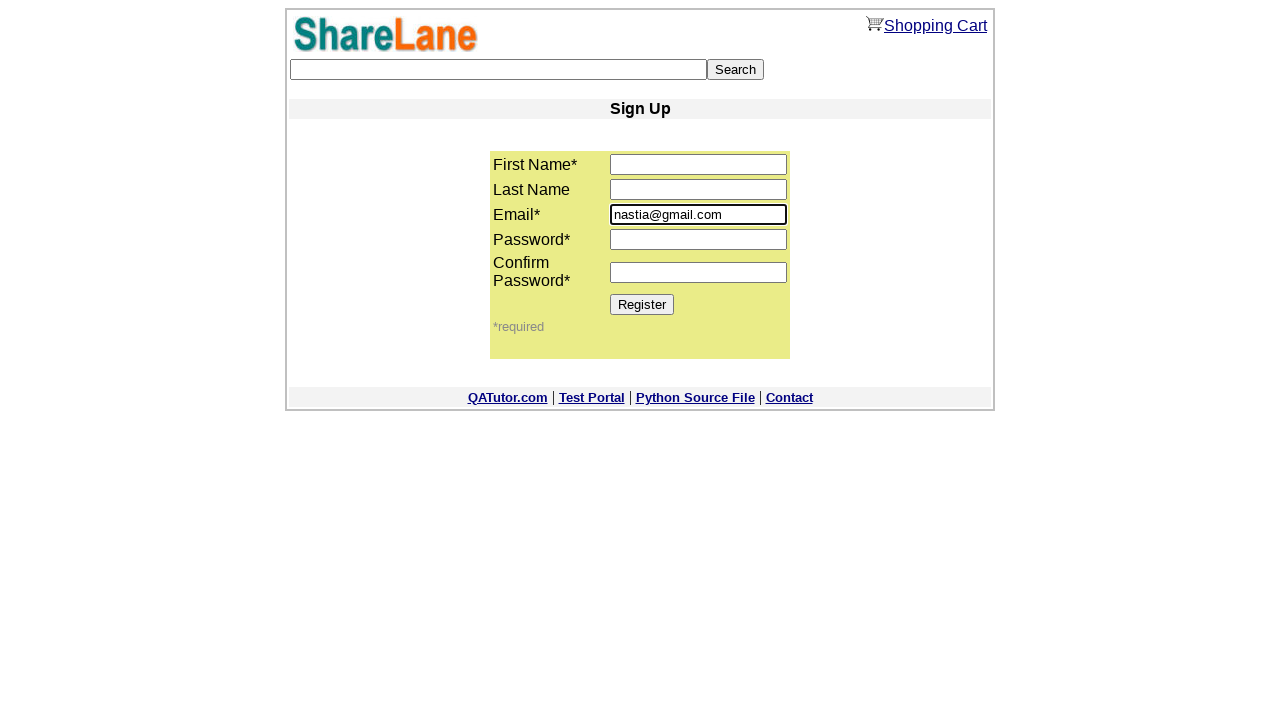

Filled password field with '11111' on input[name='password1']
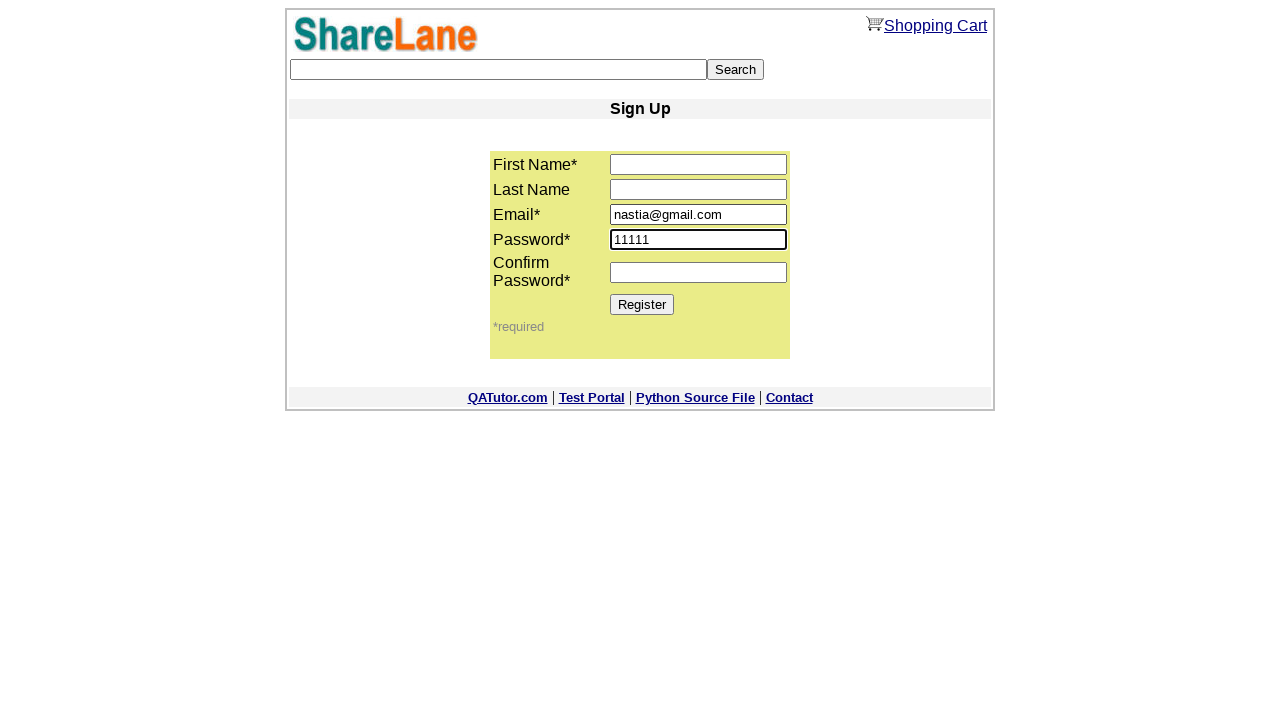

Filled password confirmation field with '11111' on input[name='password2']
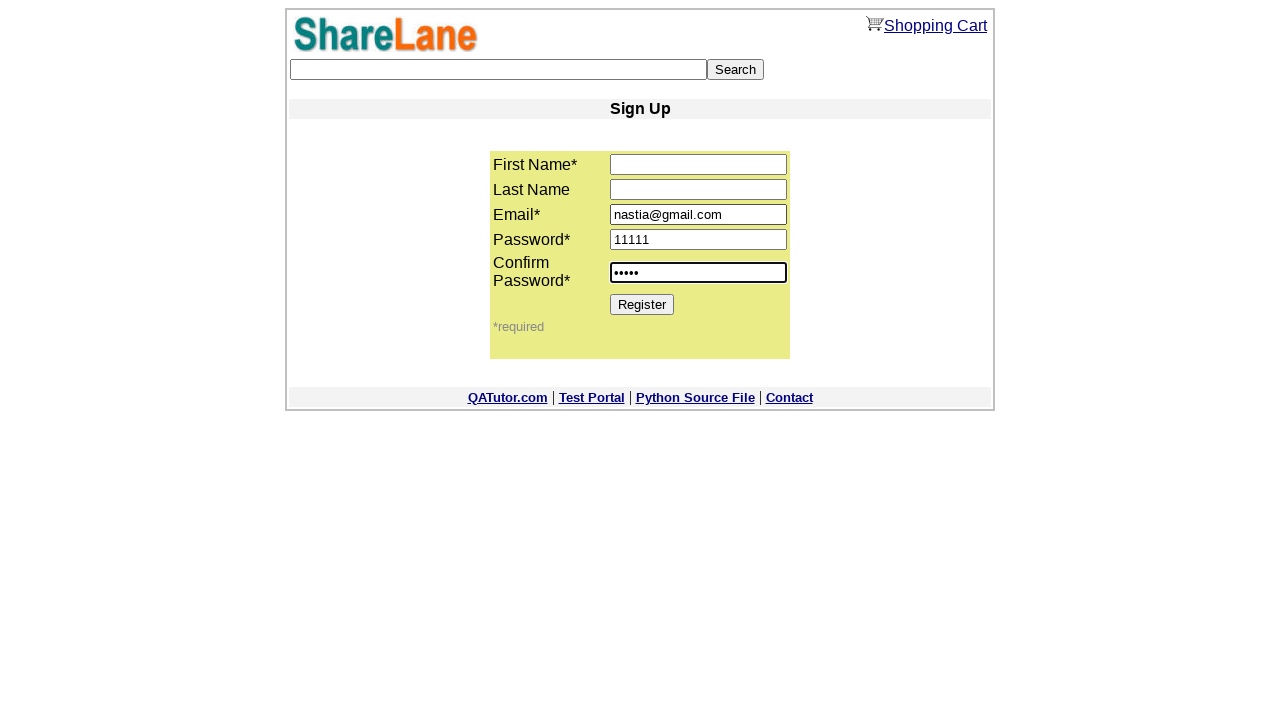

Clicked Register button to submit form without name fields at (642, 304) on input[value='Register']
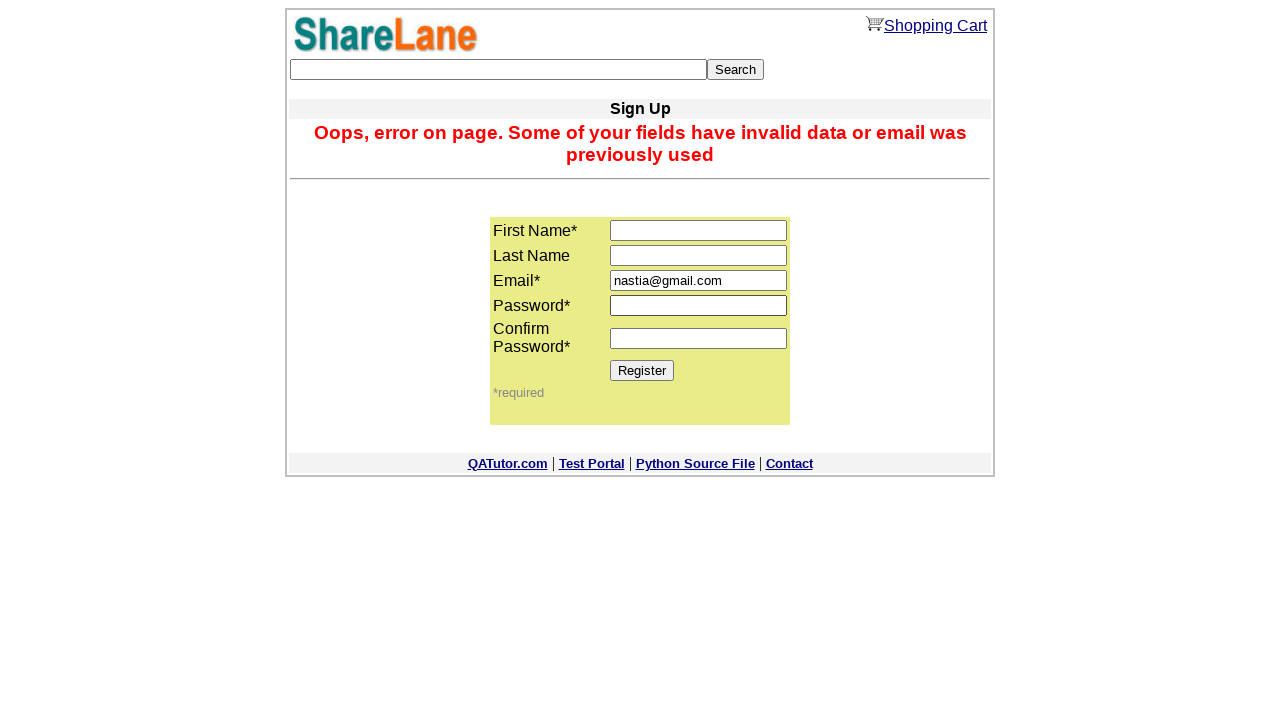

Error message appeared validating that name fields are required
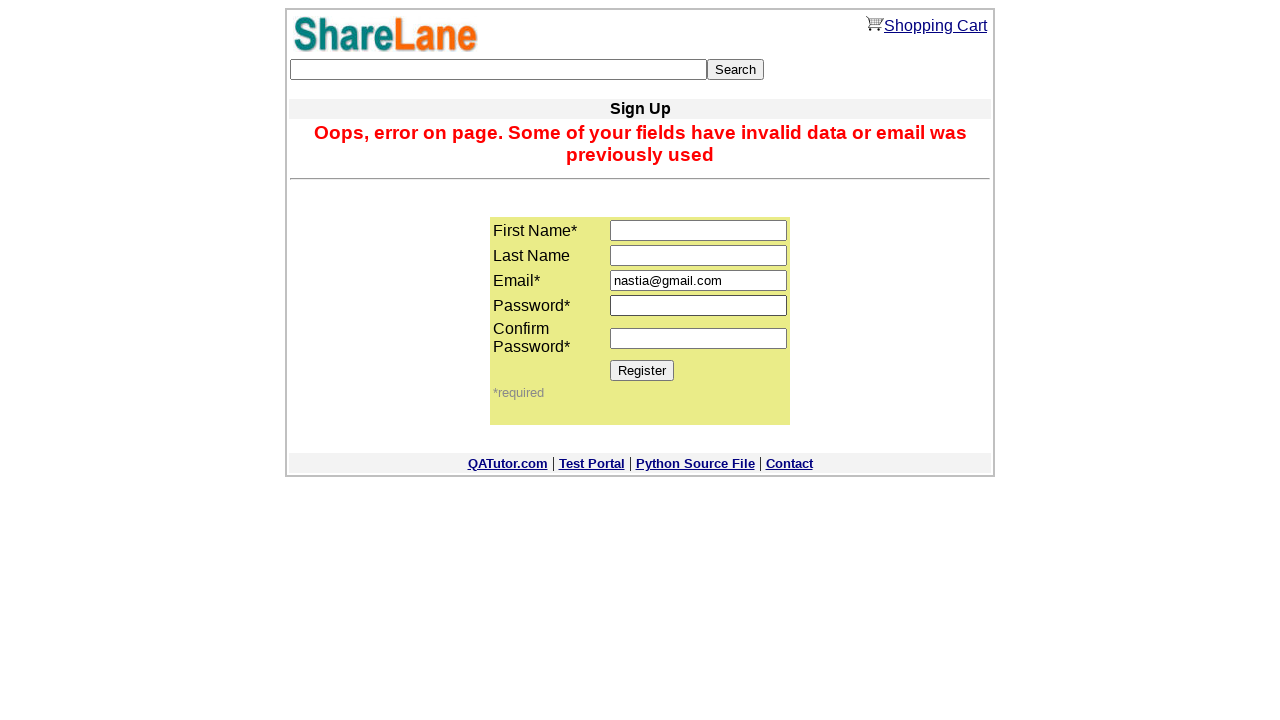

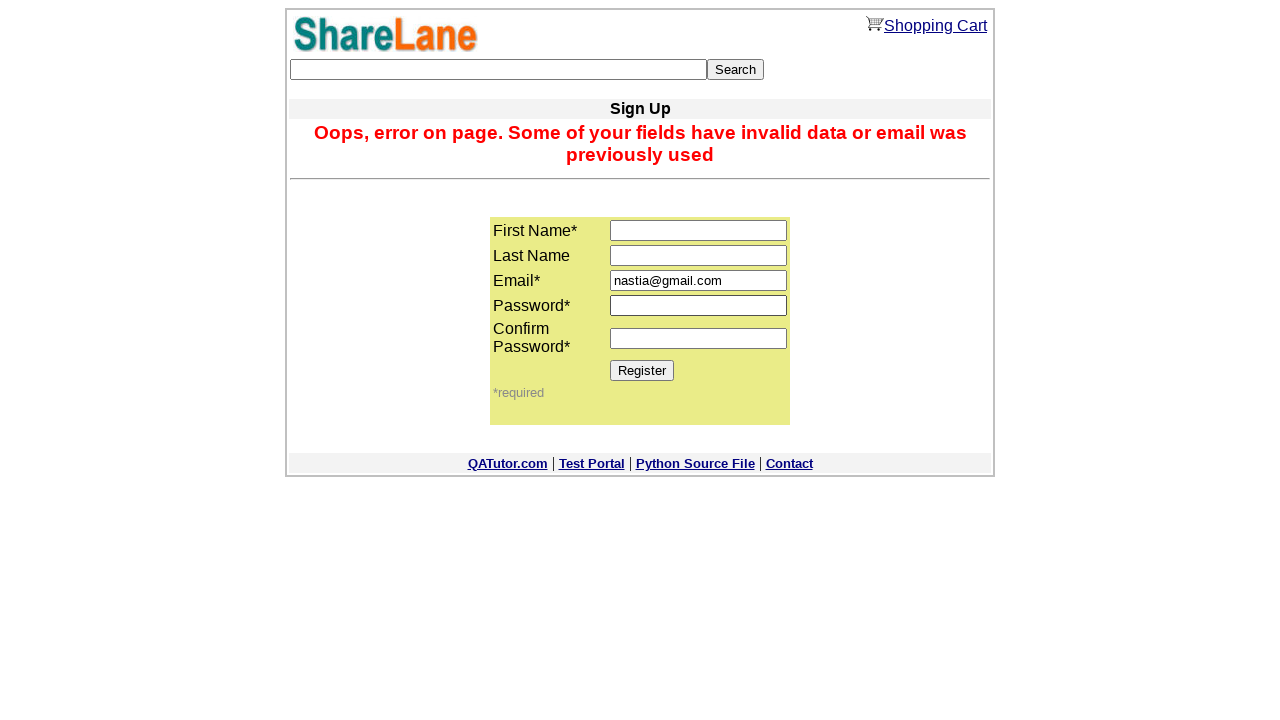